Tests an e-commerce flow by searching for products, adding a specific item (Cashews) to cart, and proceeding through checkout

Starting URL: https://rahulshettyacademy.com/seleniumPractise/#/

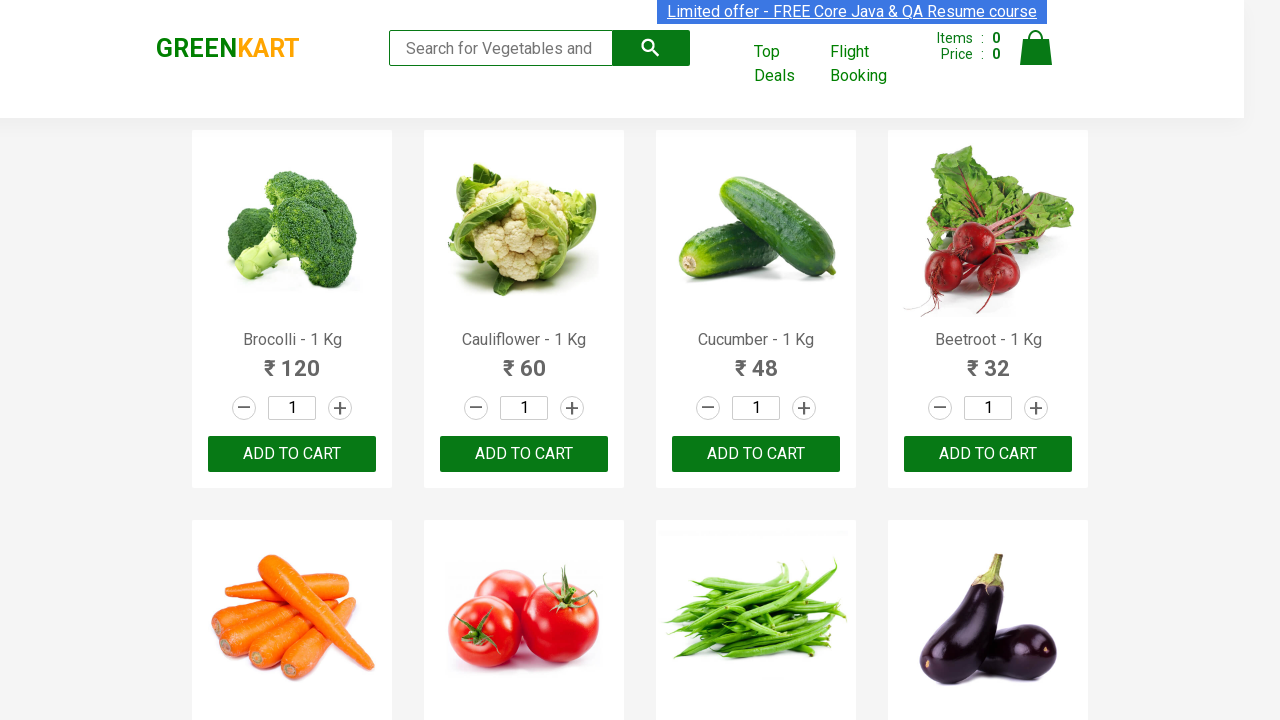

Filled search field with 'ca' to search for products on .search-keyword
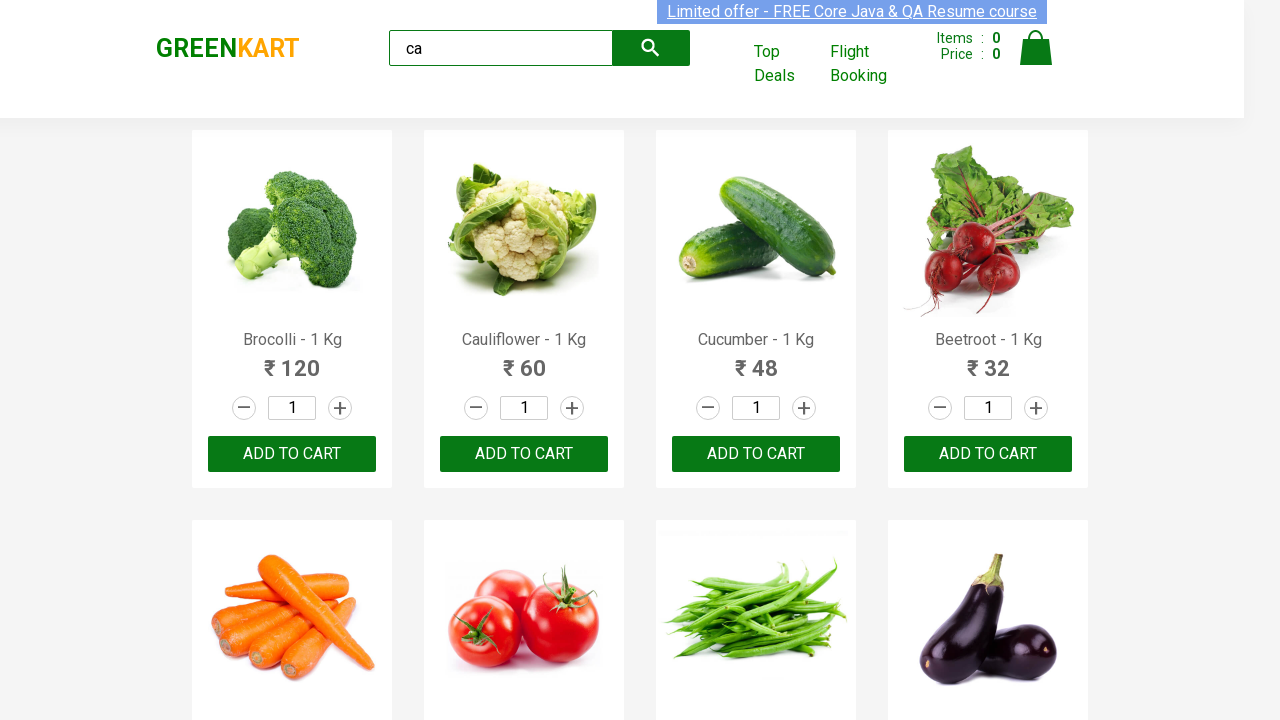

Waited 2 seconds for products to update
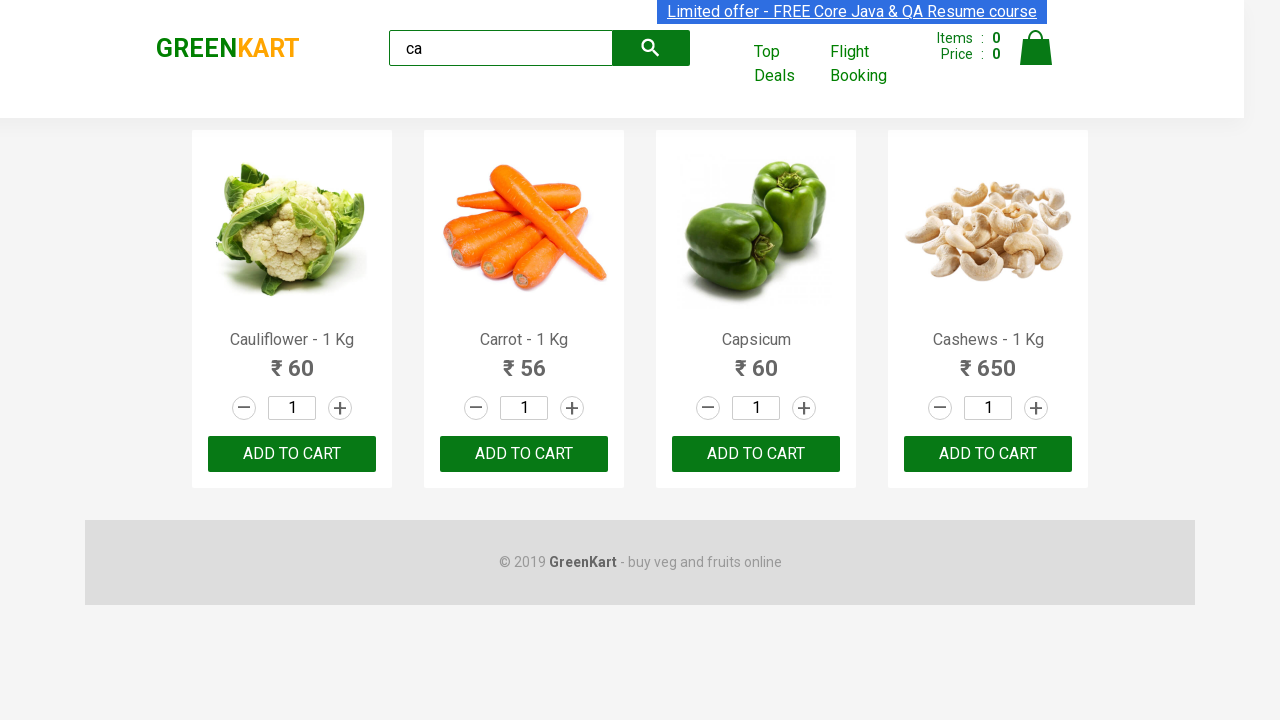

Located all product elements
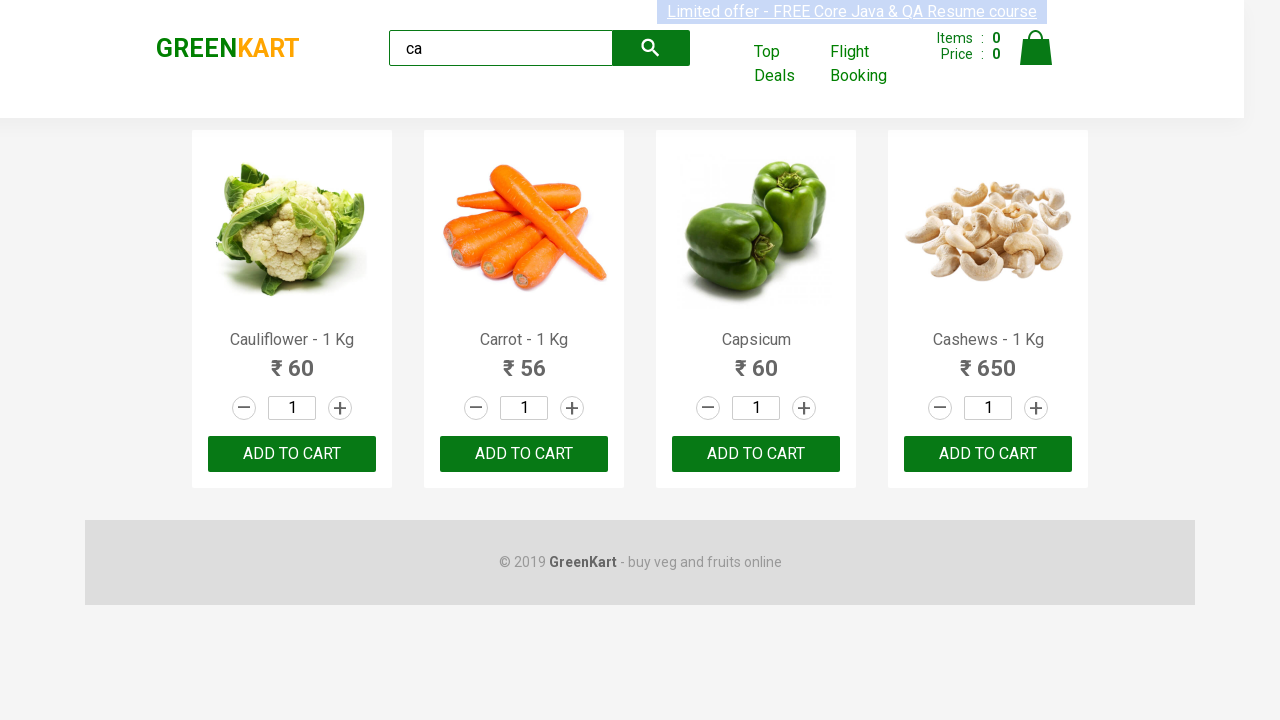

Found 4 products in search results
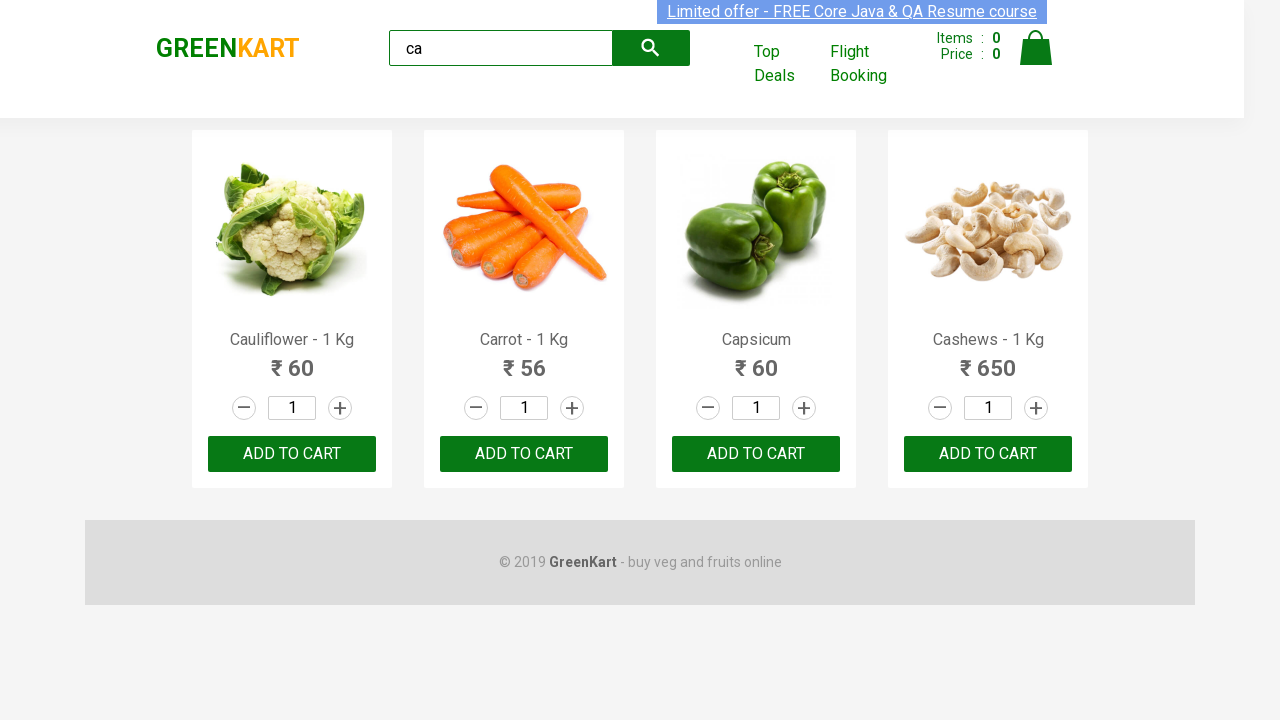

Examining product 1 of 4
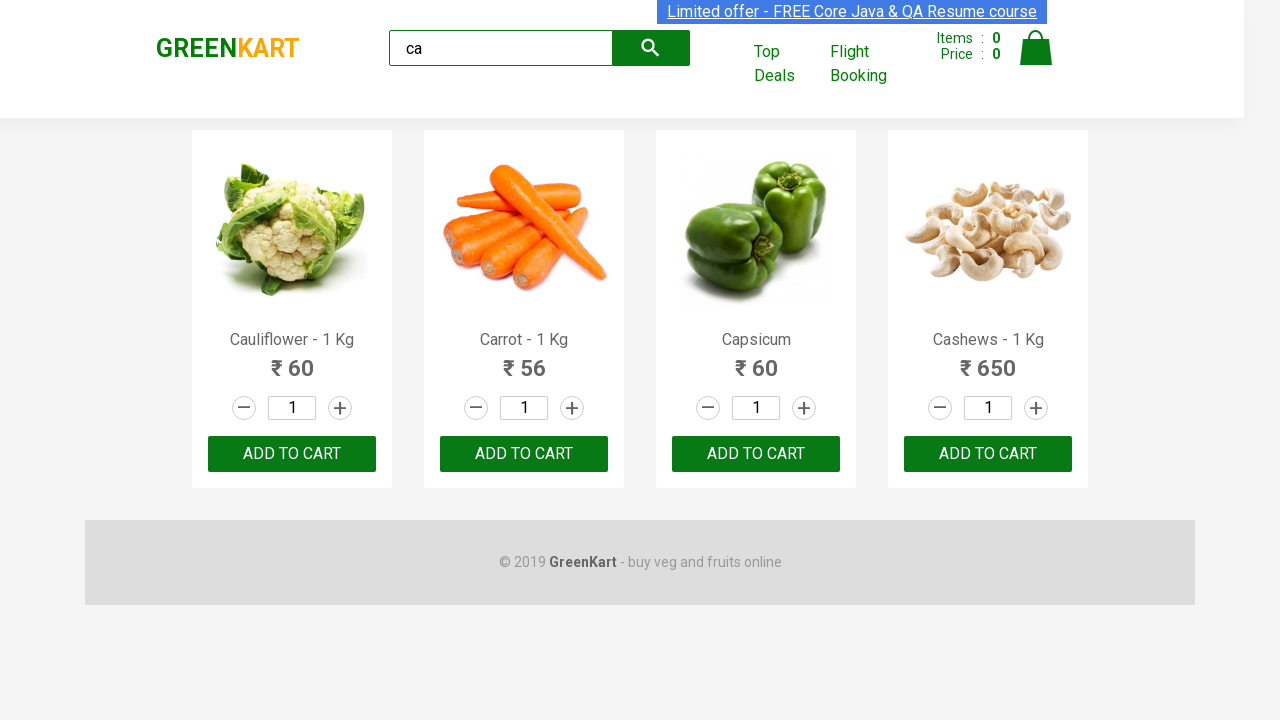

Retrieved product name: Cauliflower - 1 Kg
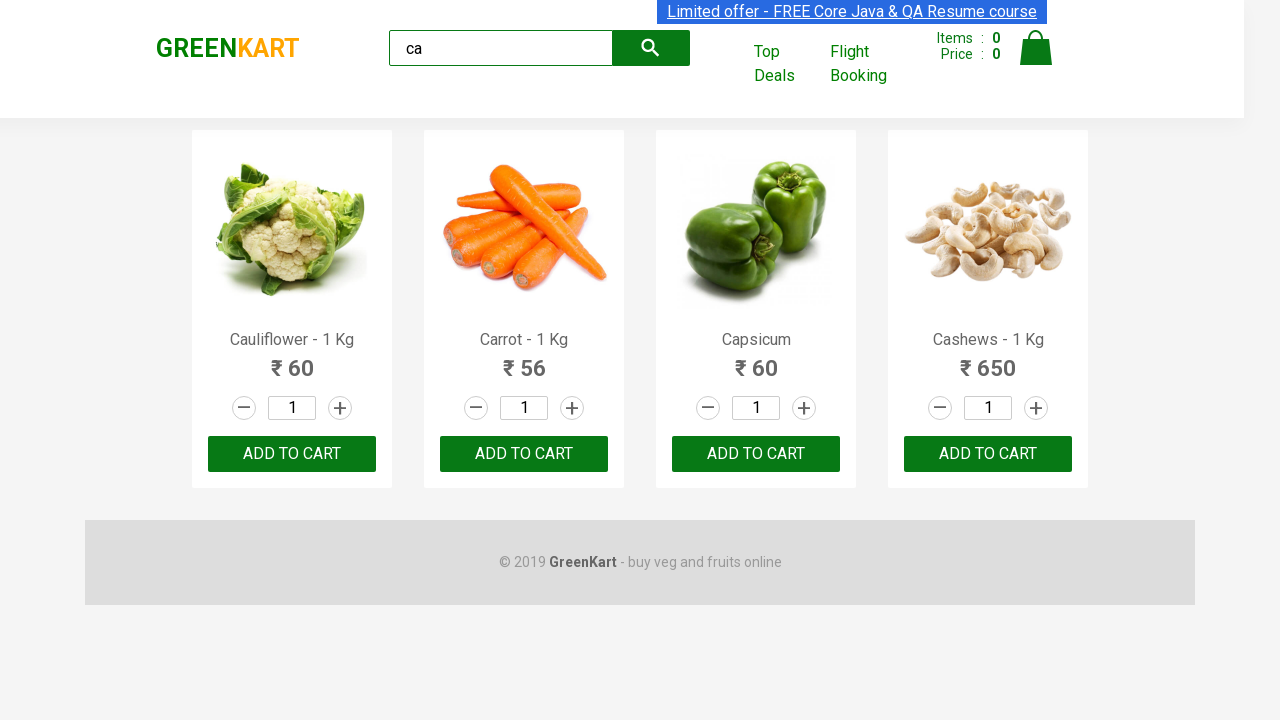

Examining product 2 of 4
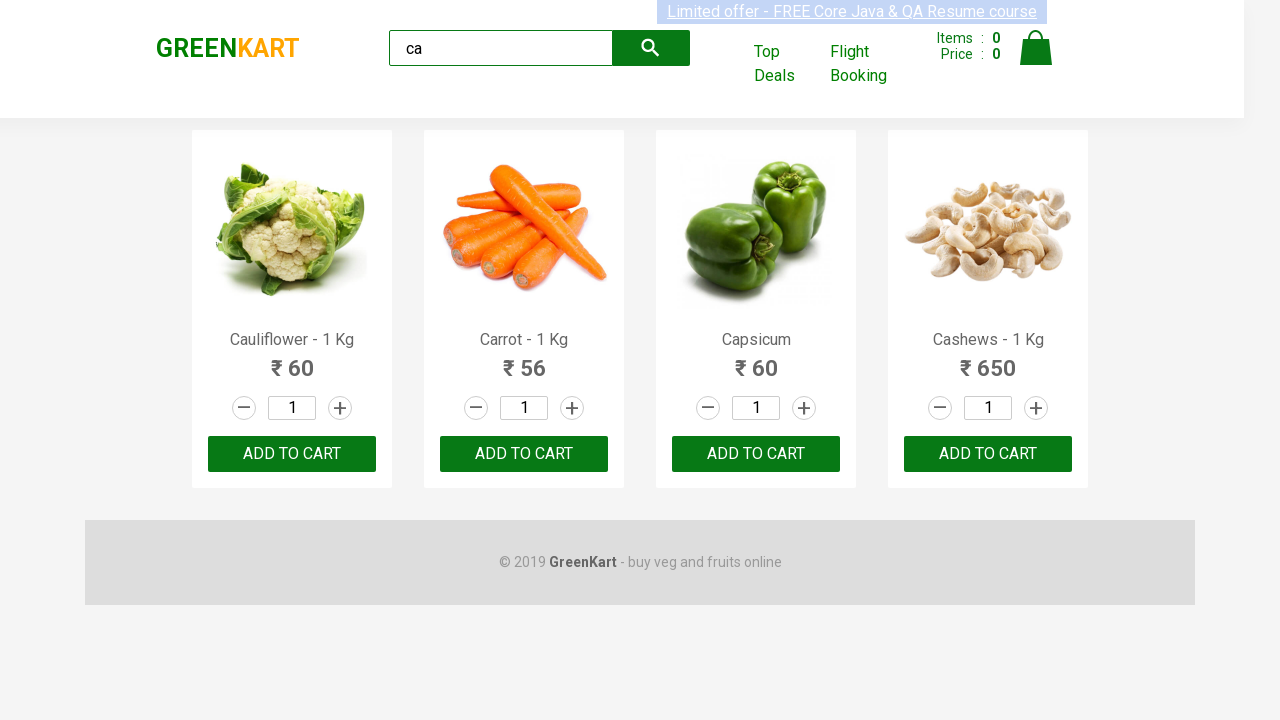

Retrieved product name: Carrot - 1 Kg
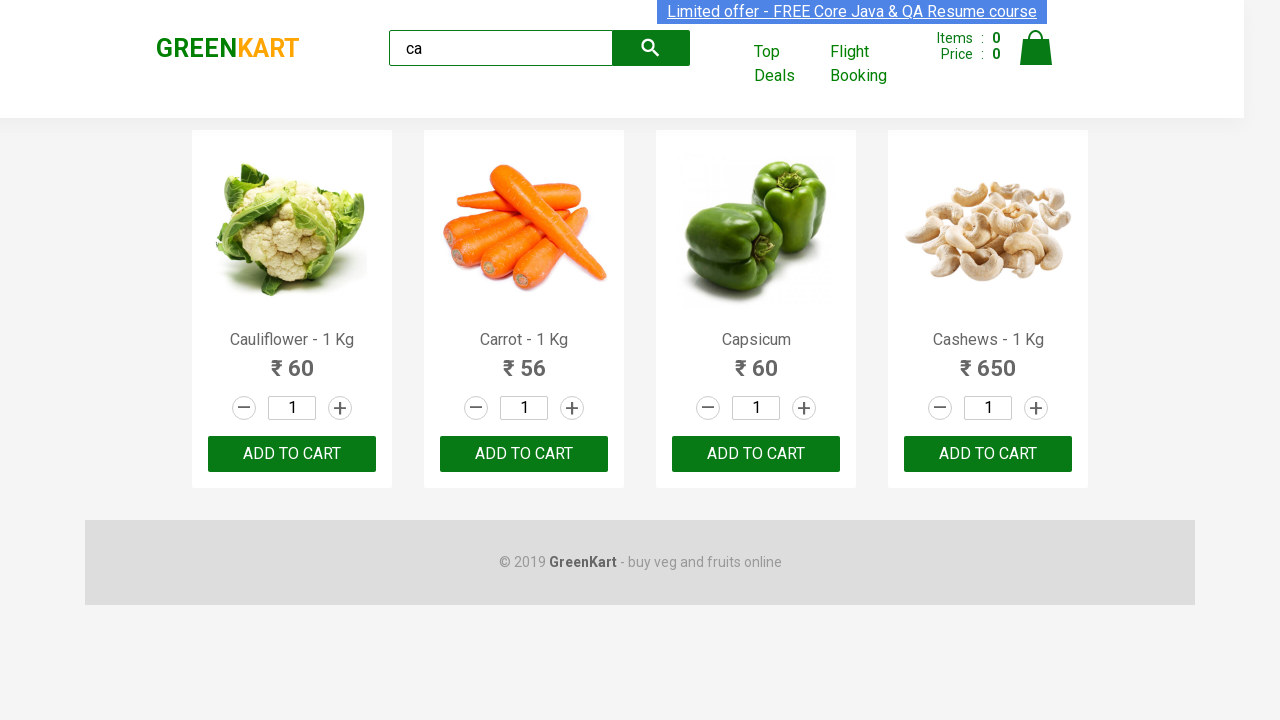

Examining product 3 of 4
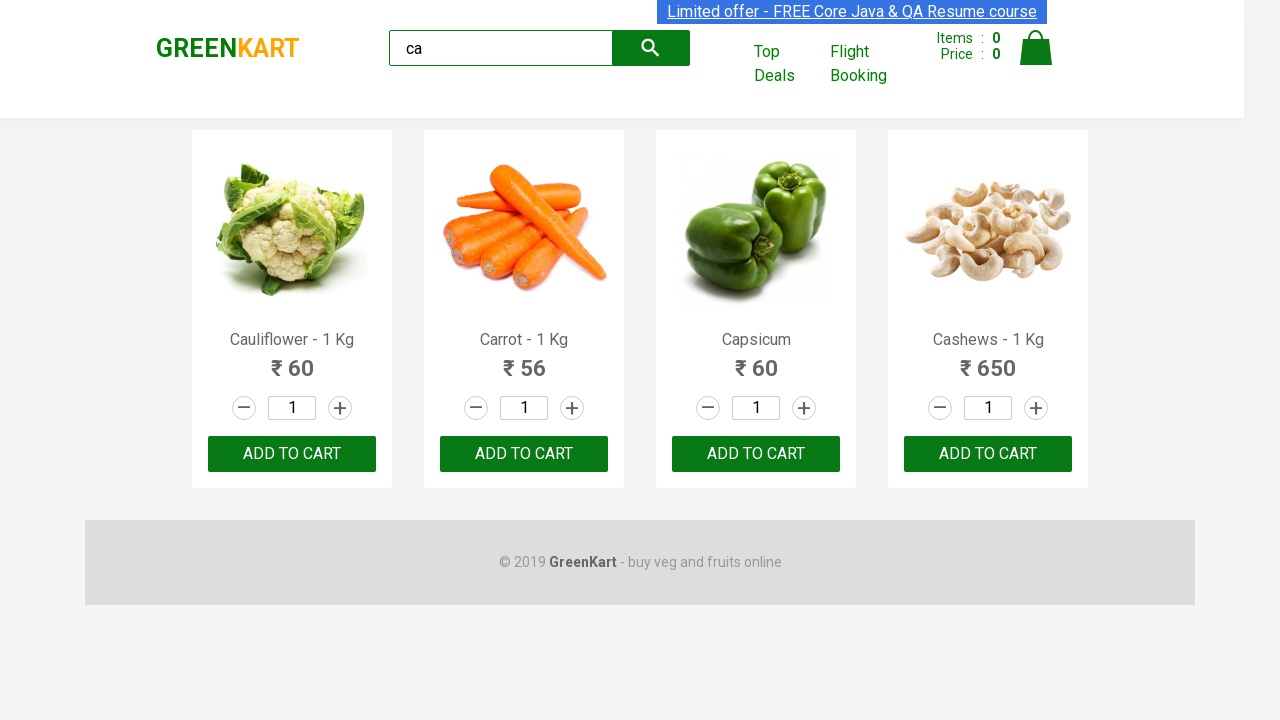

Retrieved product name: Capsicum
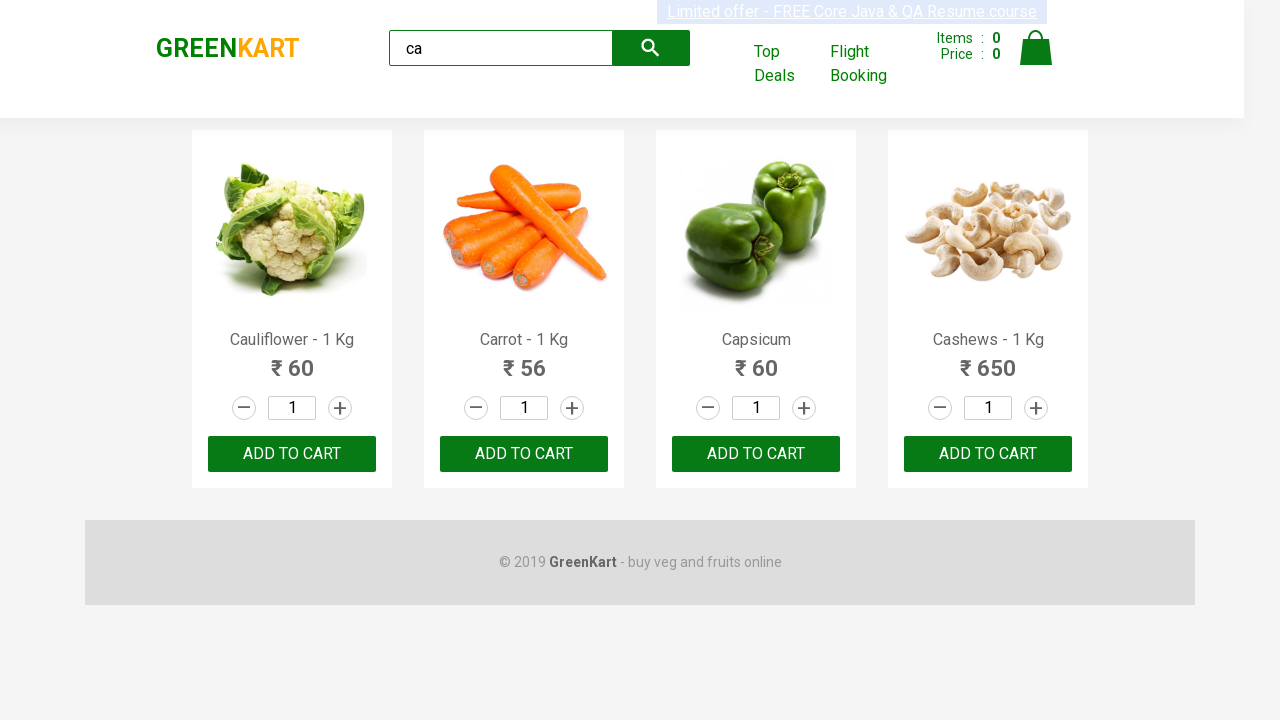

Examining product 4 of 4
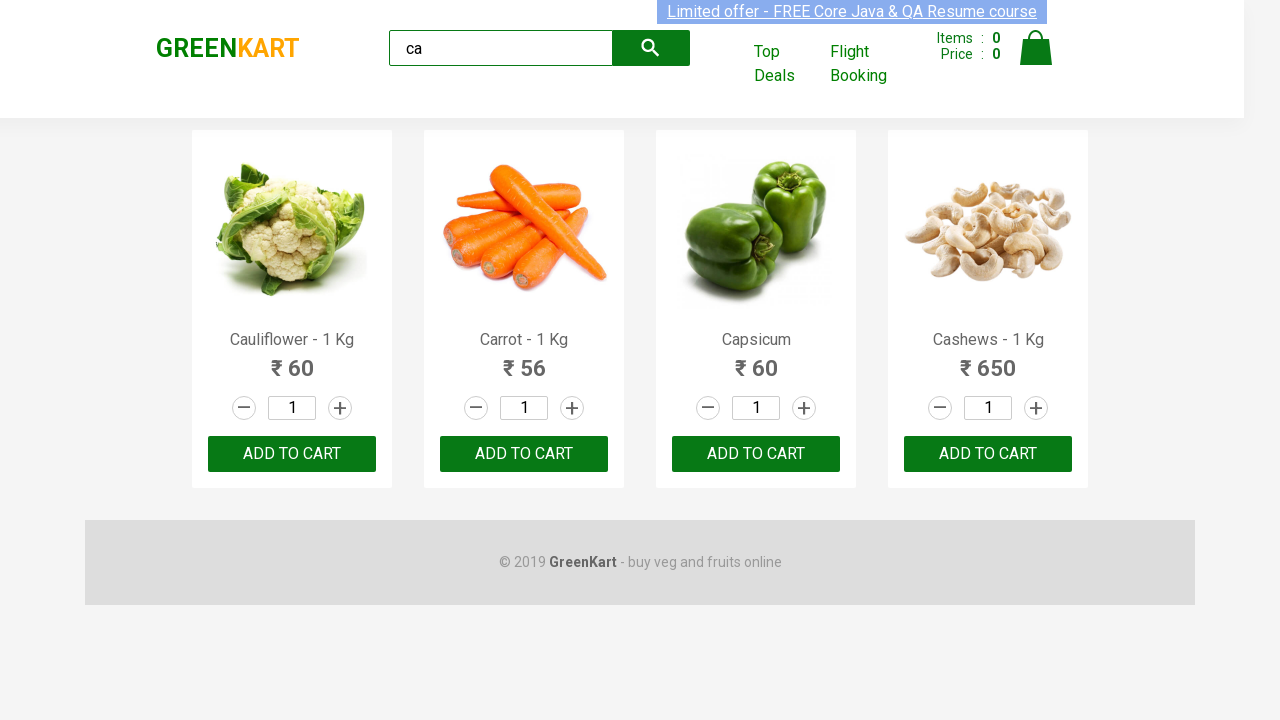

Retrieved product name: Cashews - 1 Kg
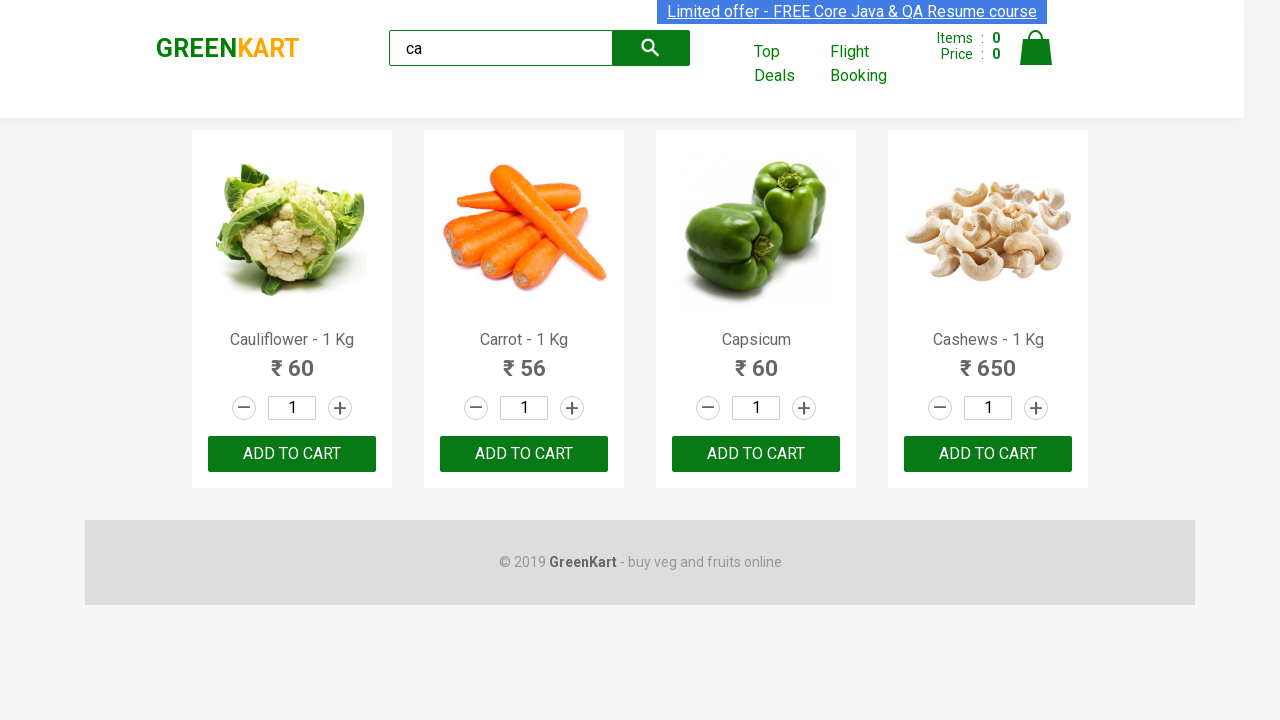

Found Cashews product and clicked 'Add to cart' button at (988, 454) on .products .product >> nth=3 >> button
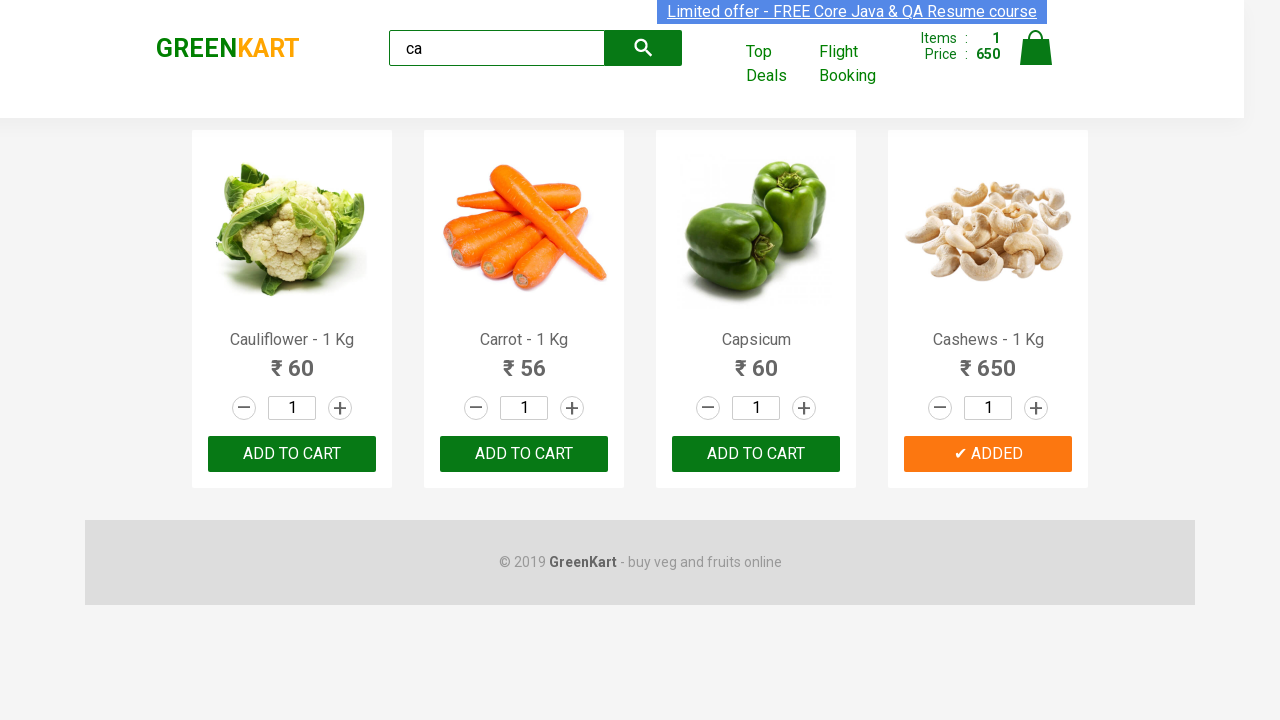

Clicked on cart icon to view cart at (1036, 48) on .tada
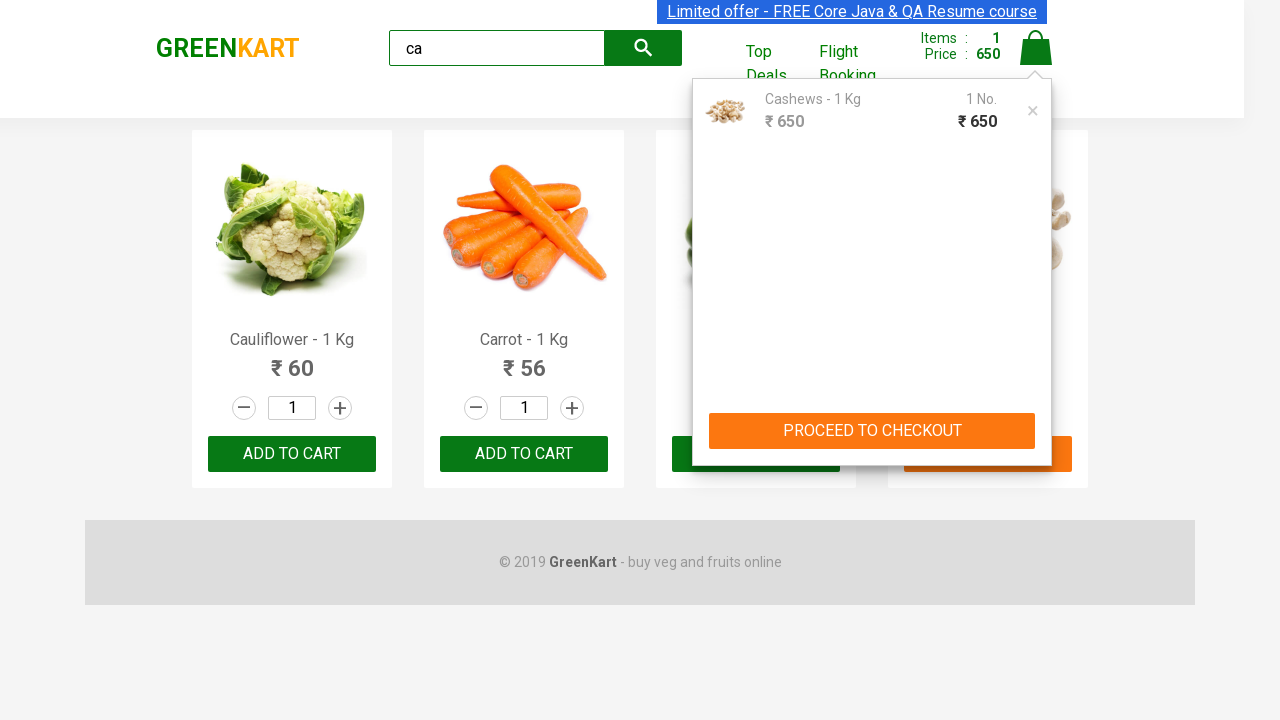

Clicked 'PROCEED TO CHECKOUT' button at (872, 431) on text=PROCEED TO CHECKOUT
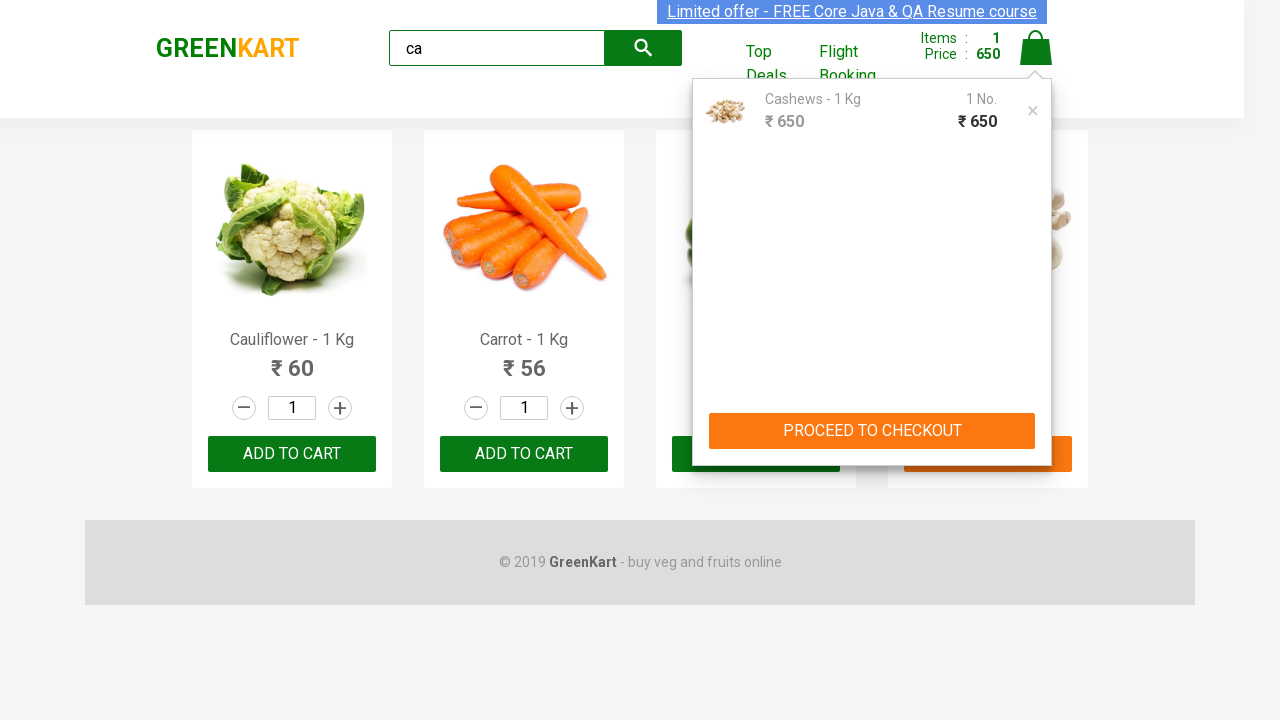

Clicked 'Place Order' button to complete checkout at (1036, 420) on text=Place Order
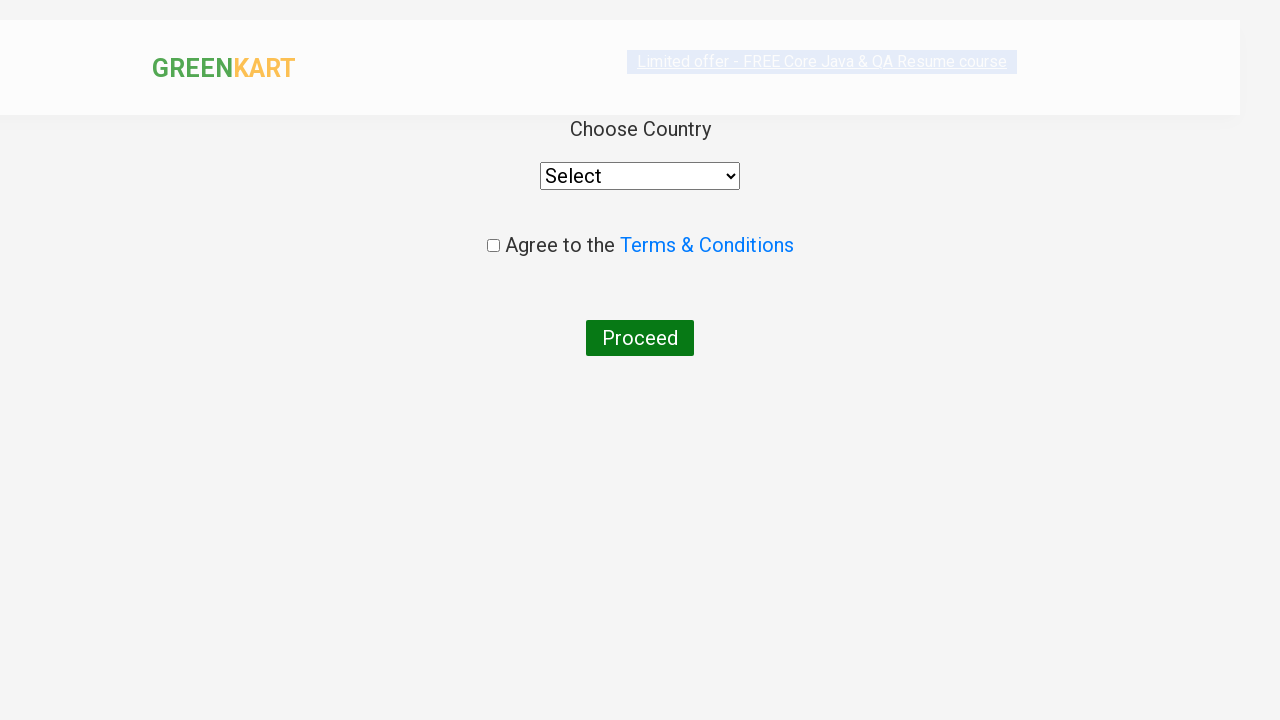

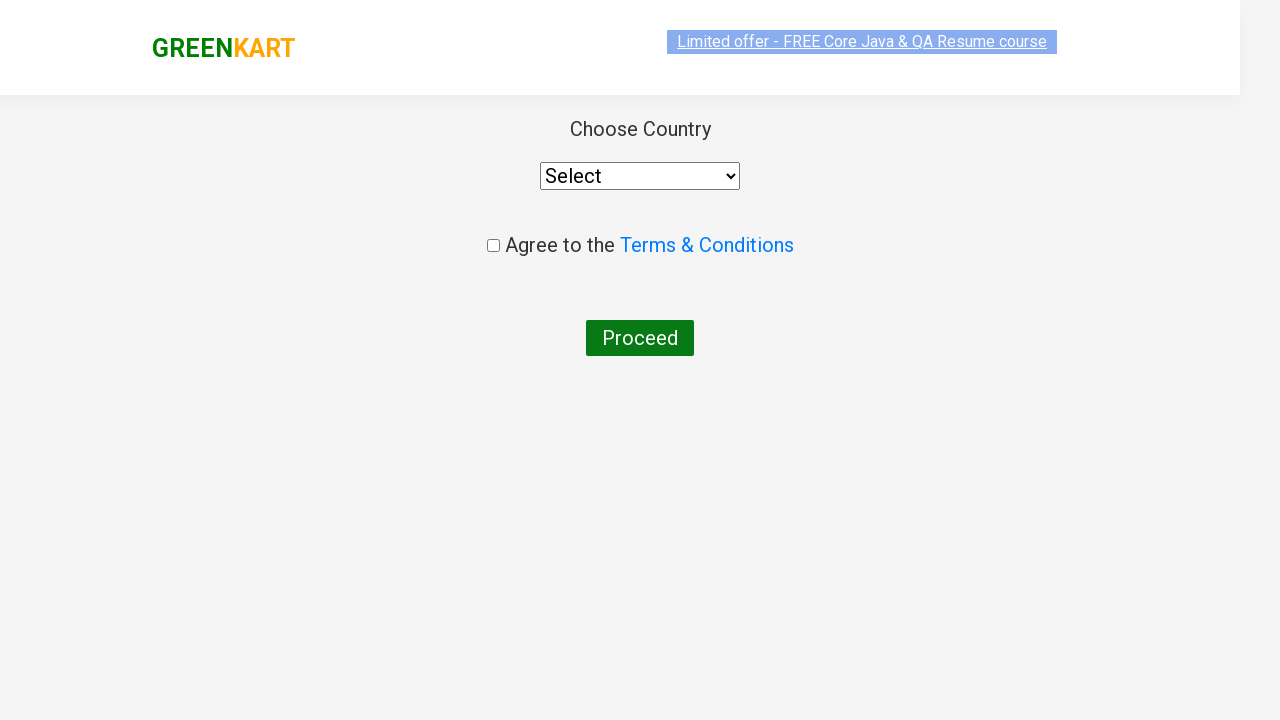